Tests a scheduler application by navigating to infinite scroll view, switching to month view, interacting with events, and navigating between months

Starting URL: https://stephenchou1017.github.io/scheduler/#/

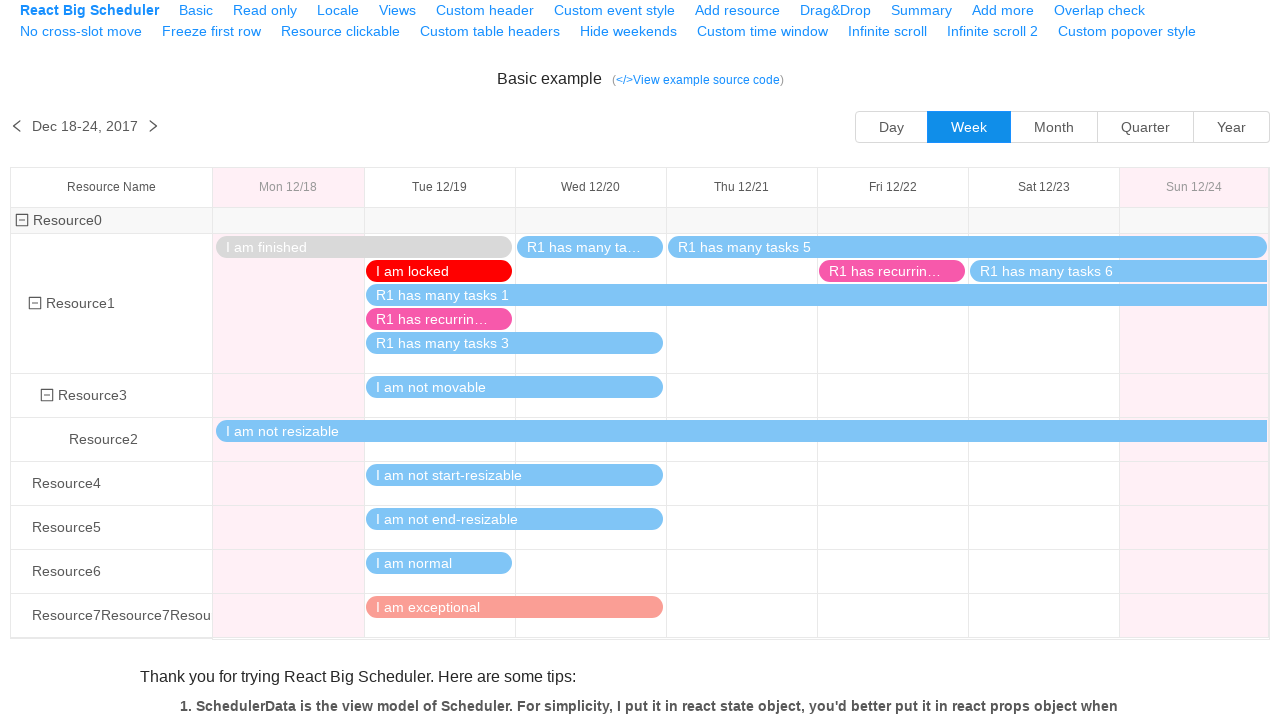

Clicked on infinite scroll view button at (888, 31) on #root > div > div:nth-child(1) > ul > li:nth-child(19) > a > span
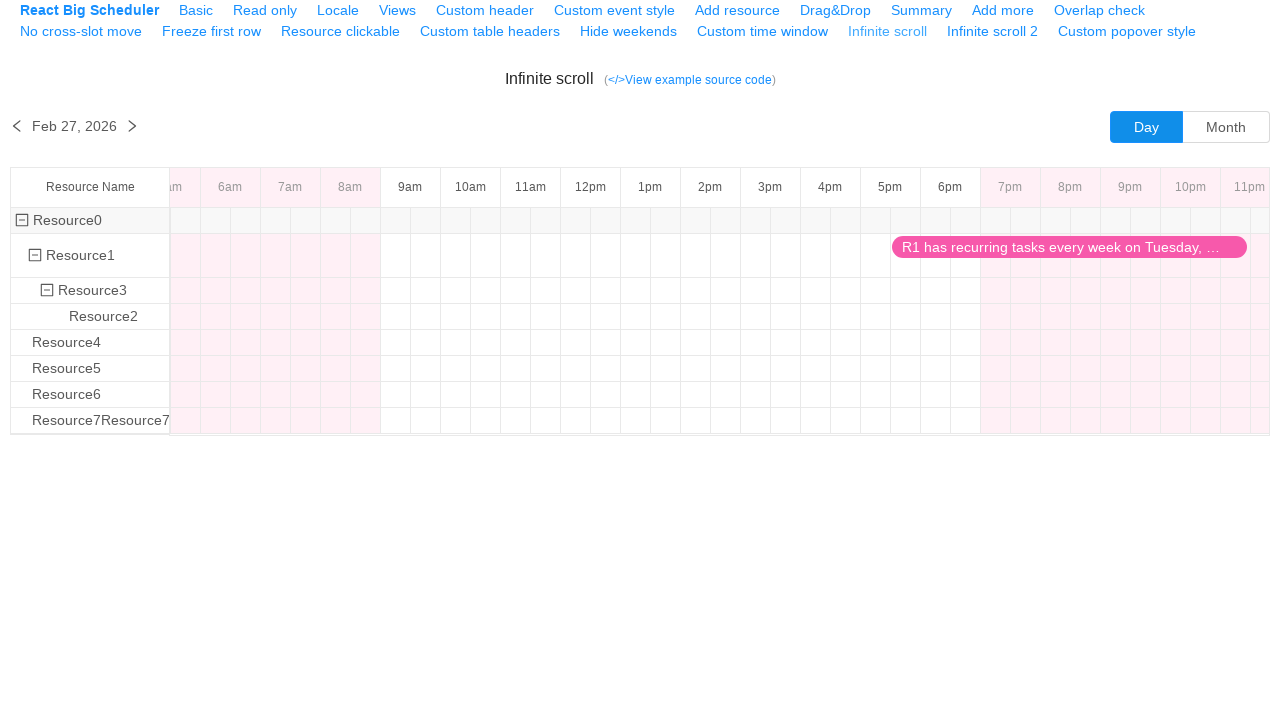

Waited 2 seconds for infinite scroll view to load
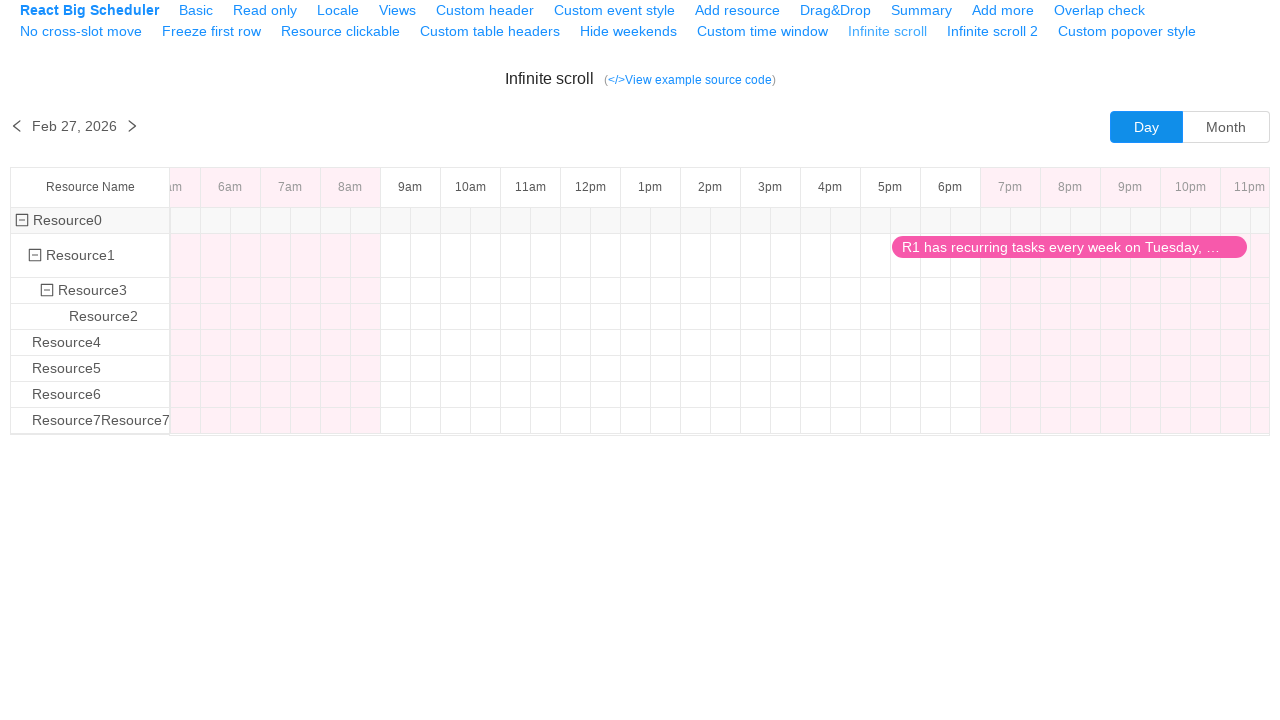

Clicked on month view button to switch to month view at (1226, 127) on #RBS-Scheduler-root > thead > tr > td > div > div:nth-child(2) > div > label:nth
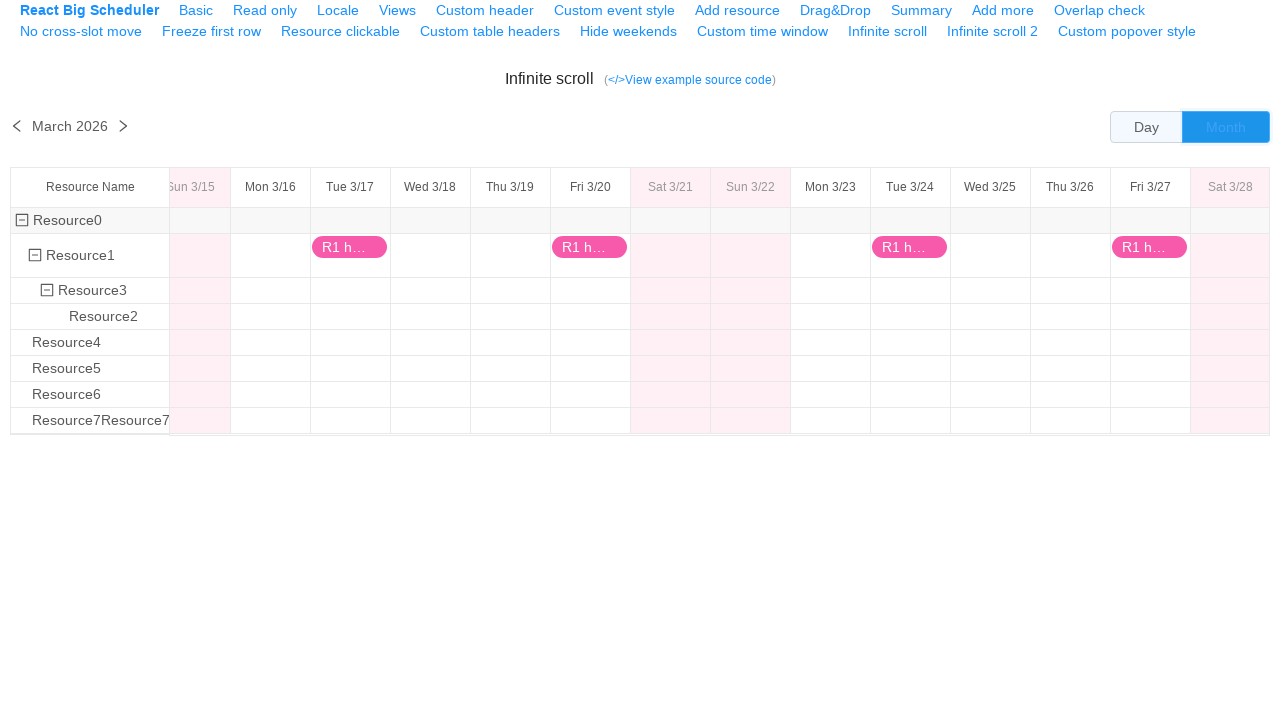

Waited 2 seconds for month view to render
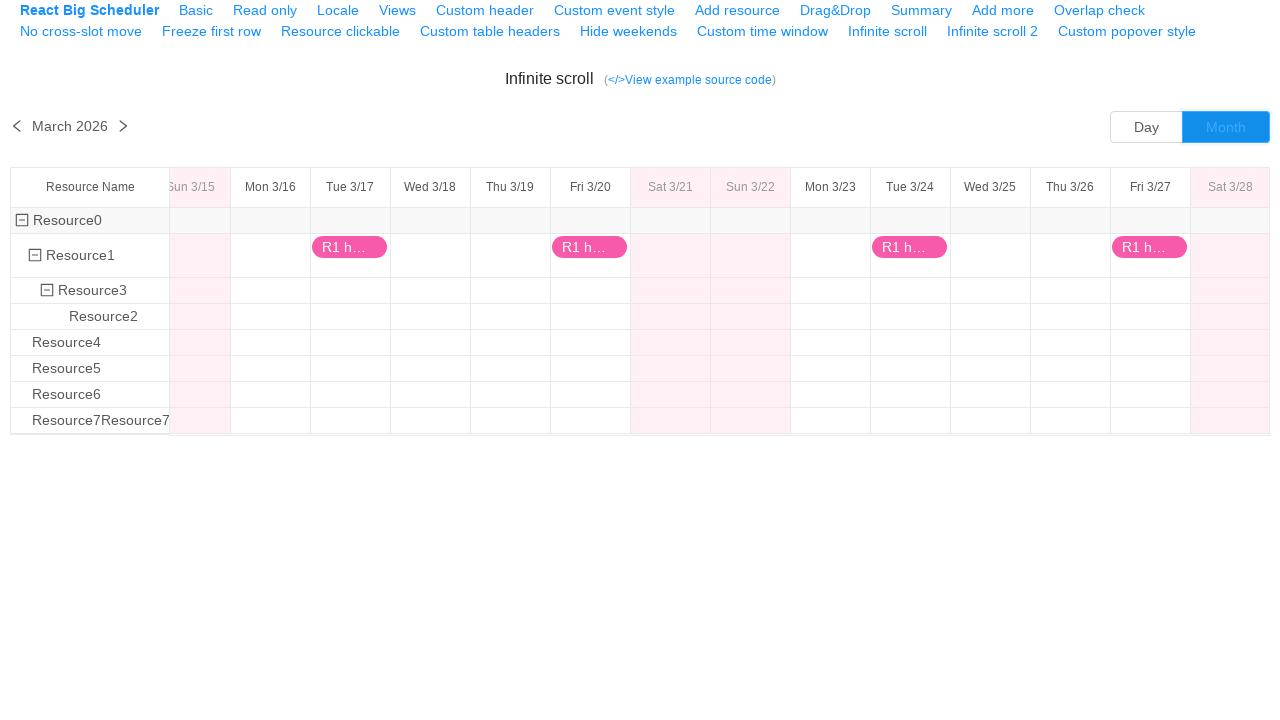

Retrieved list of timeline events in month view
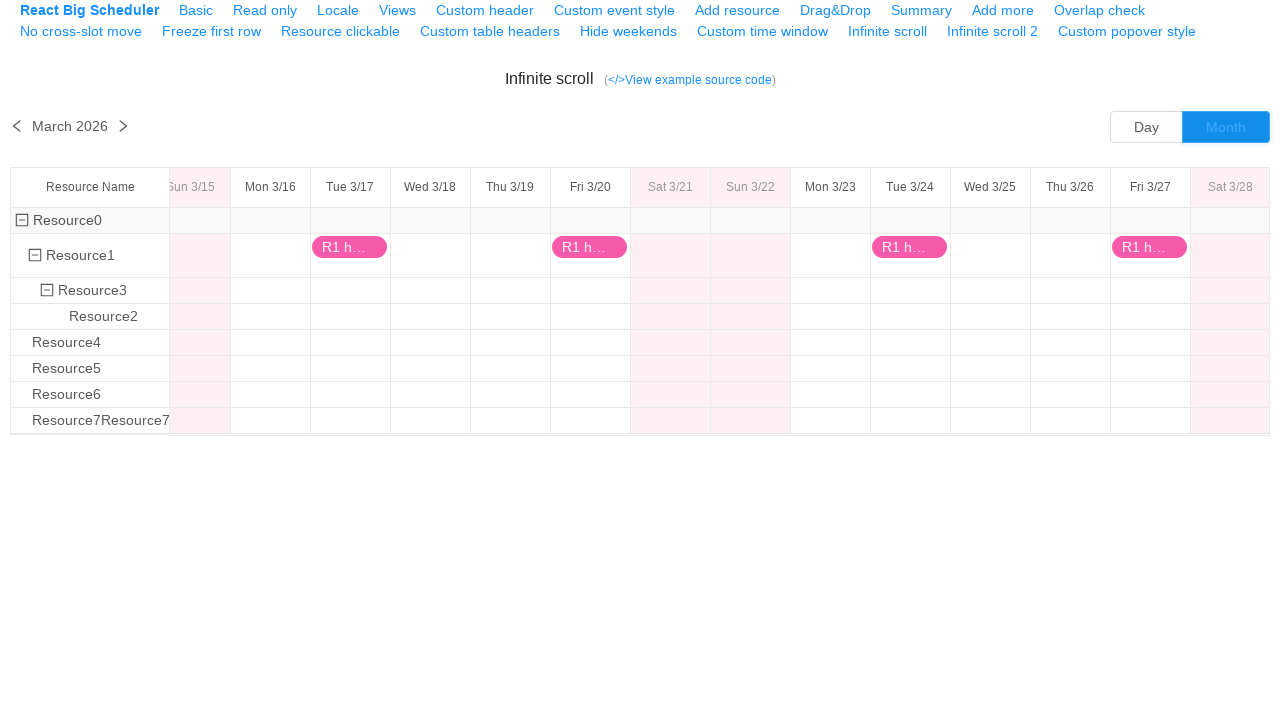

Clicked right arrow to navigate to next month at (123, 126) on #RBS-Scheduler-root > thead > tr > td > div > div:nth-child(1) > div > i.anticon
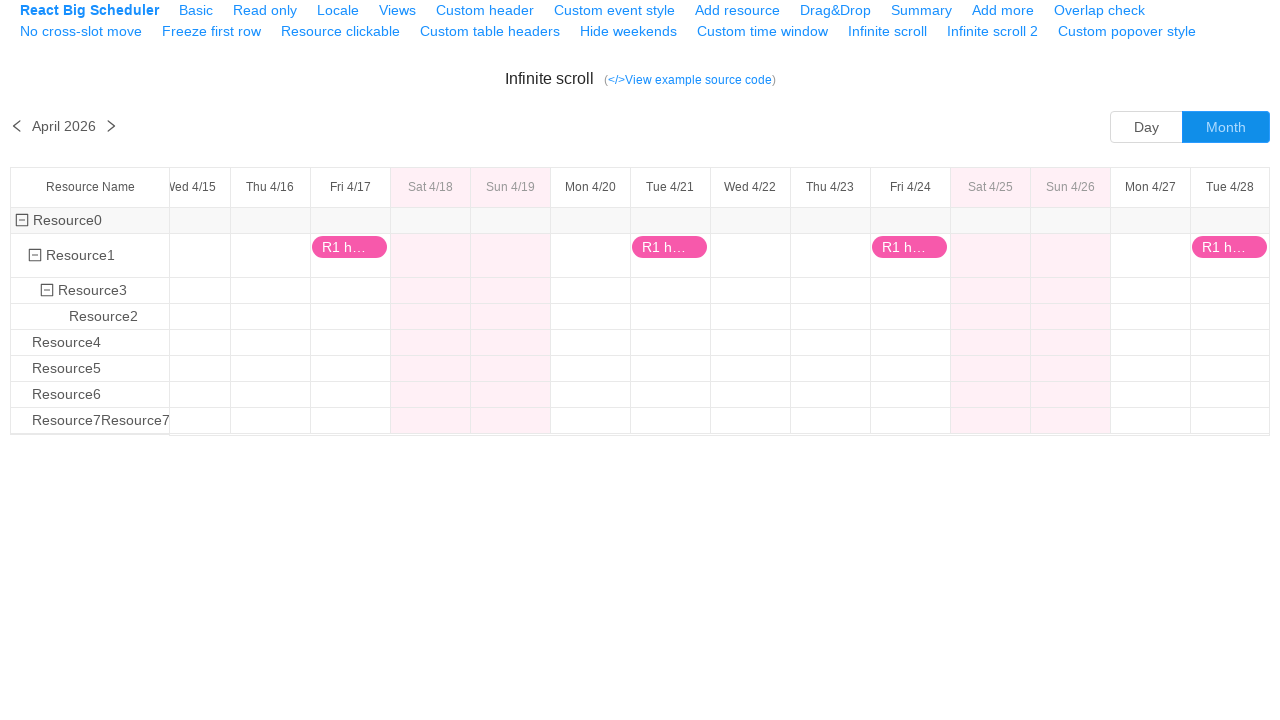

Waited 2 seconds for next month to load
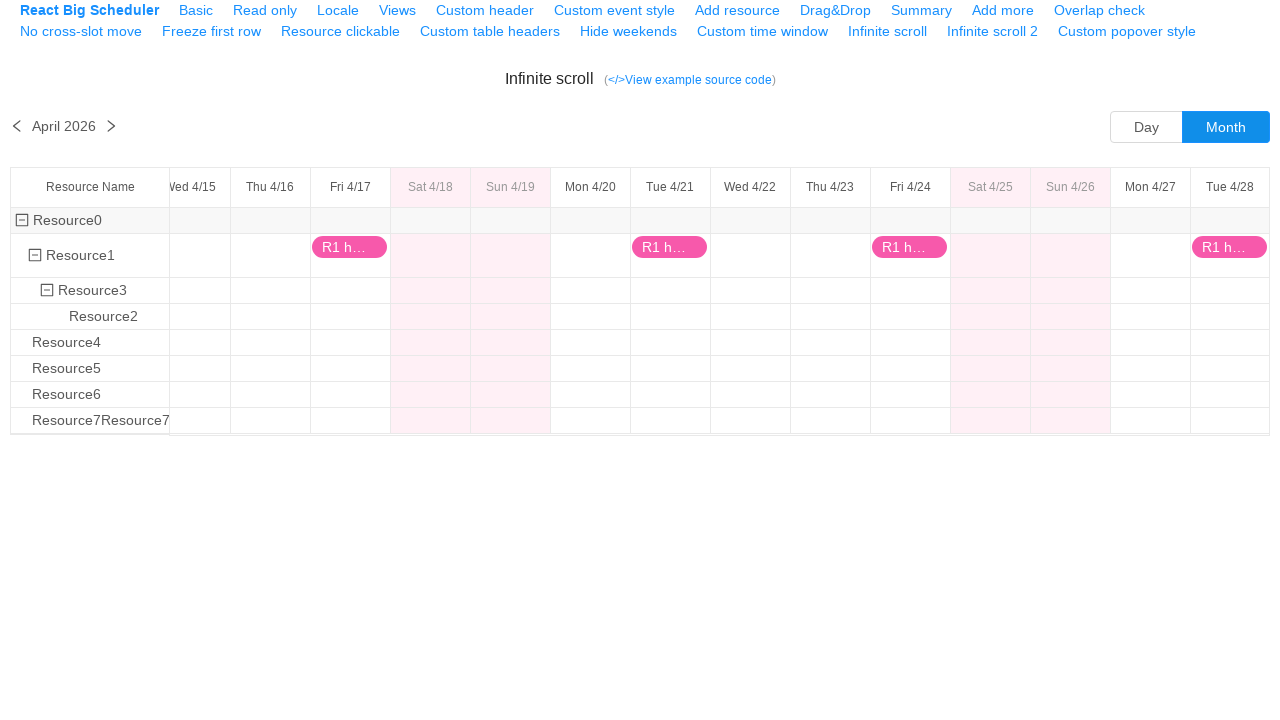

Clicked left arrow to navigate back to previous month at (17, 126) on #RBS-Scheduler-root > thead > tr > td > div > div:nth-child(1) > div > i.anticon
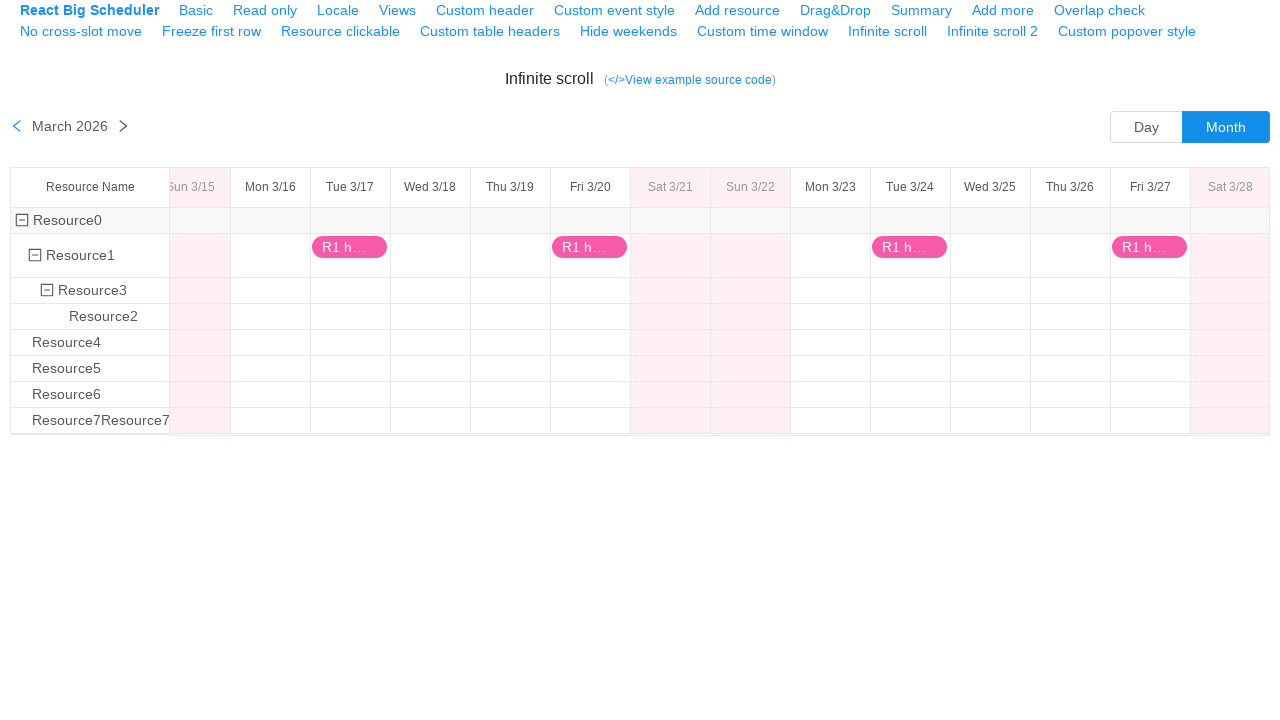

Waited 2 seconds for previous month to load
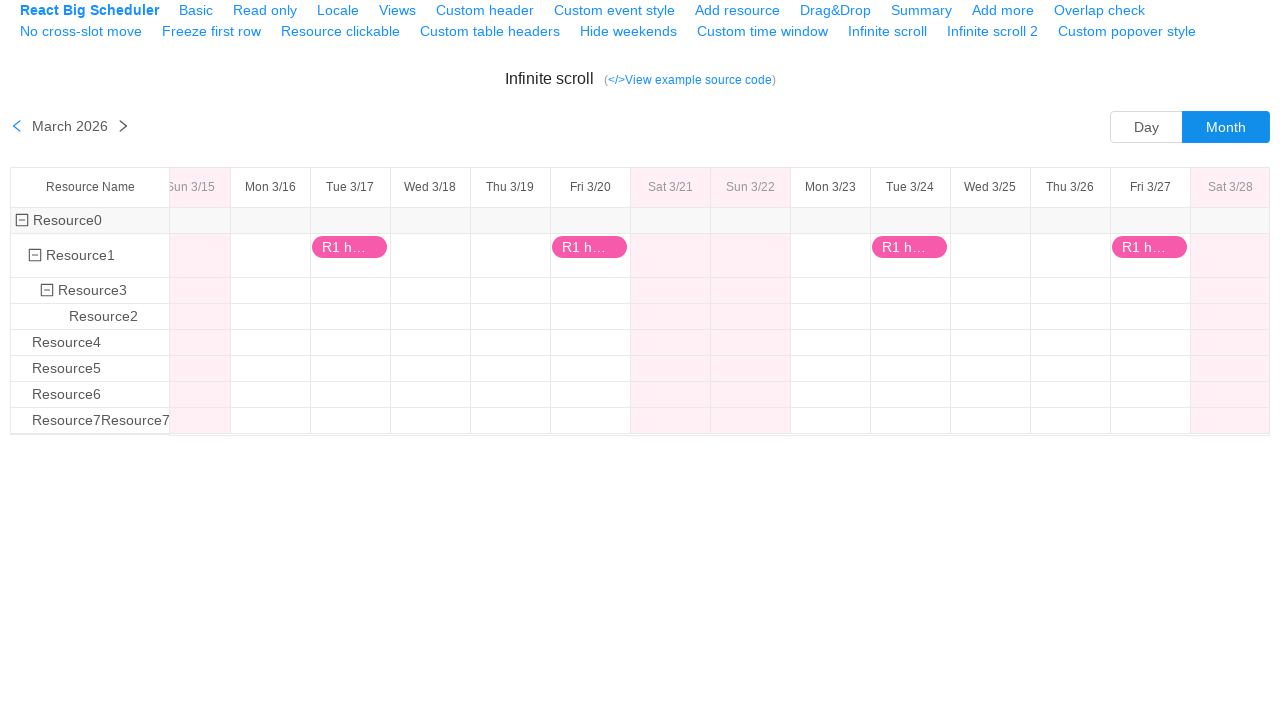

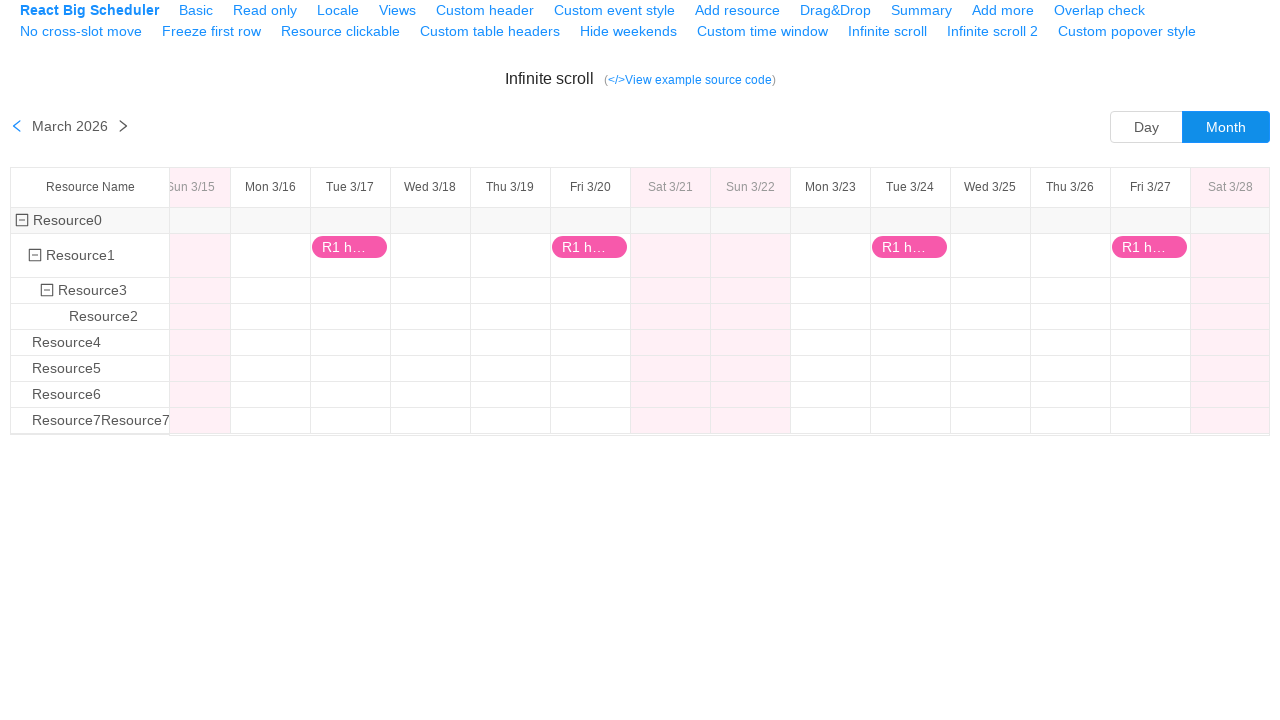